Tests navigation through Shadow DOM elements on the Polymer shop demo site by clicking on the "Ladies Outerwear" shop link on the homepage

Starting URL: https://shop.polymer-project.org/

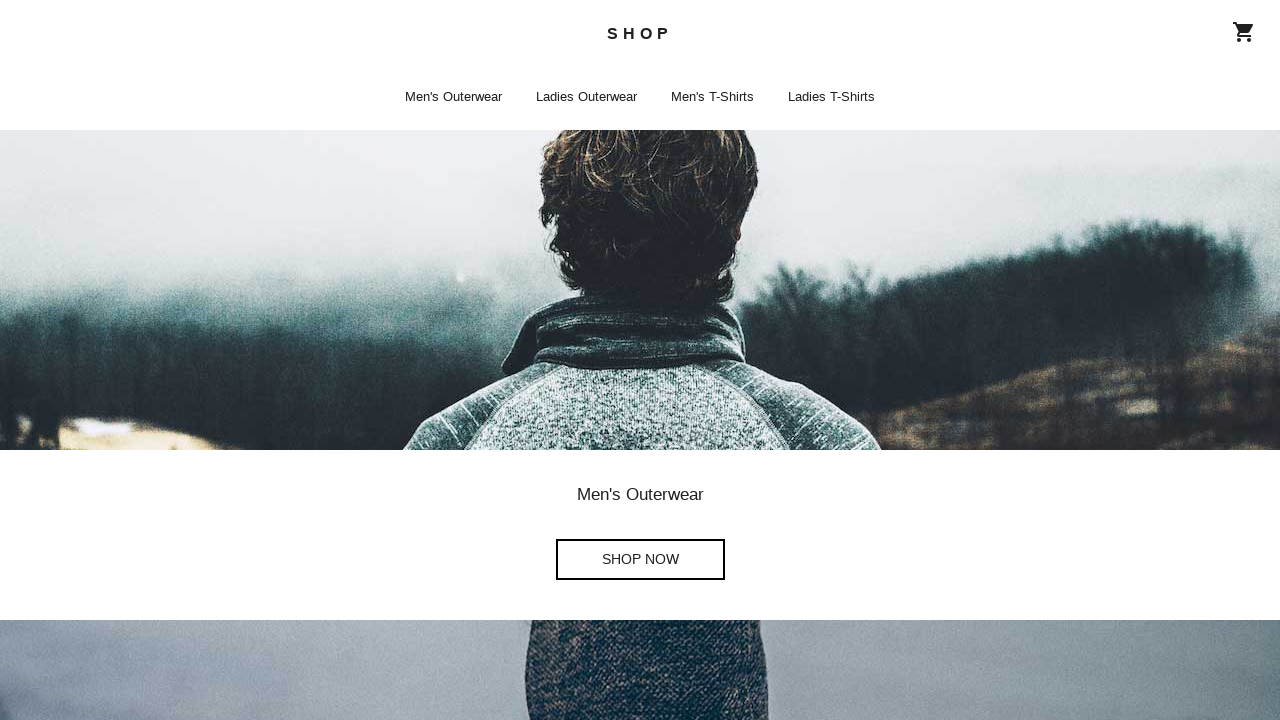

Waited for shop-app element with page='home' to be present
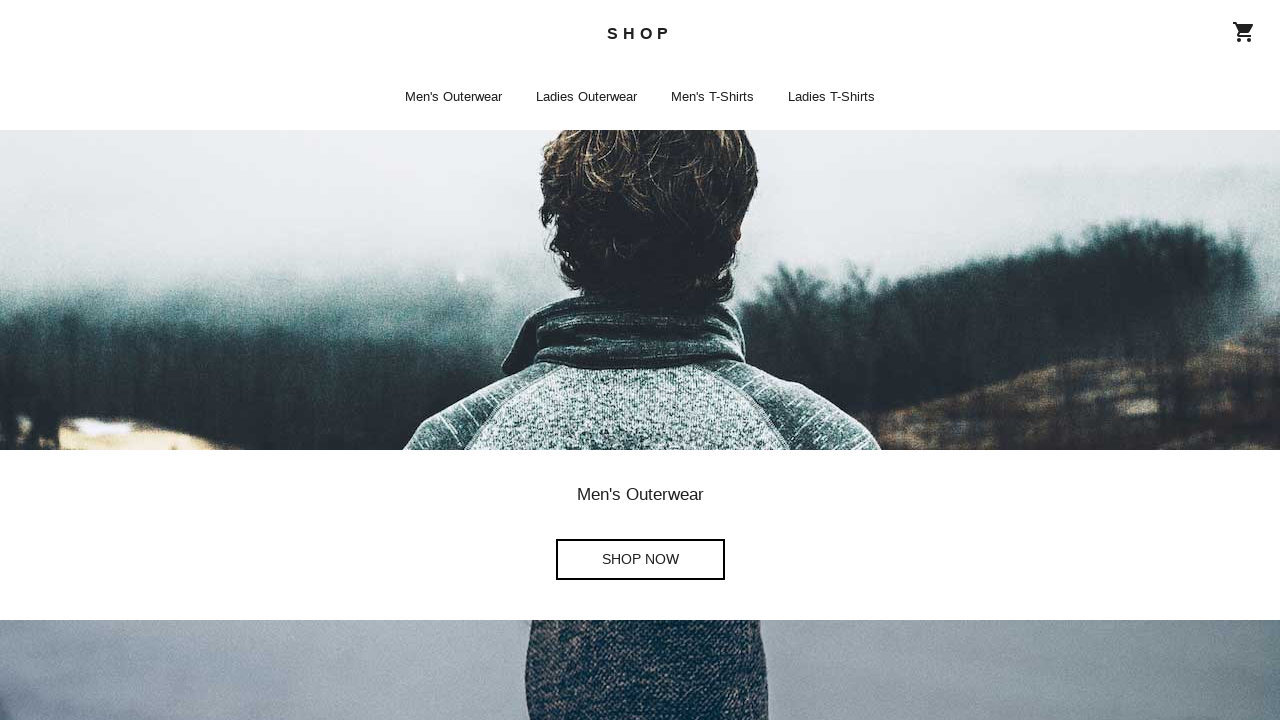

Clicked on 'Ladies Outerwear Shop Now' link through Shadow DOM at (640, 360) on a[aria-label='Ladies Outerwear Shop Now']
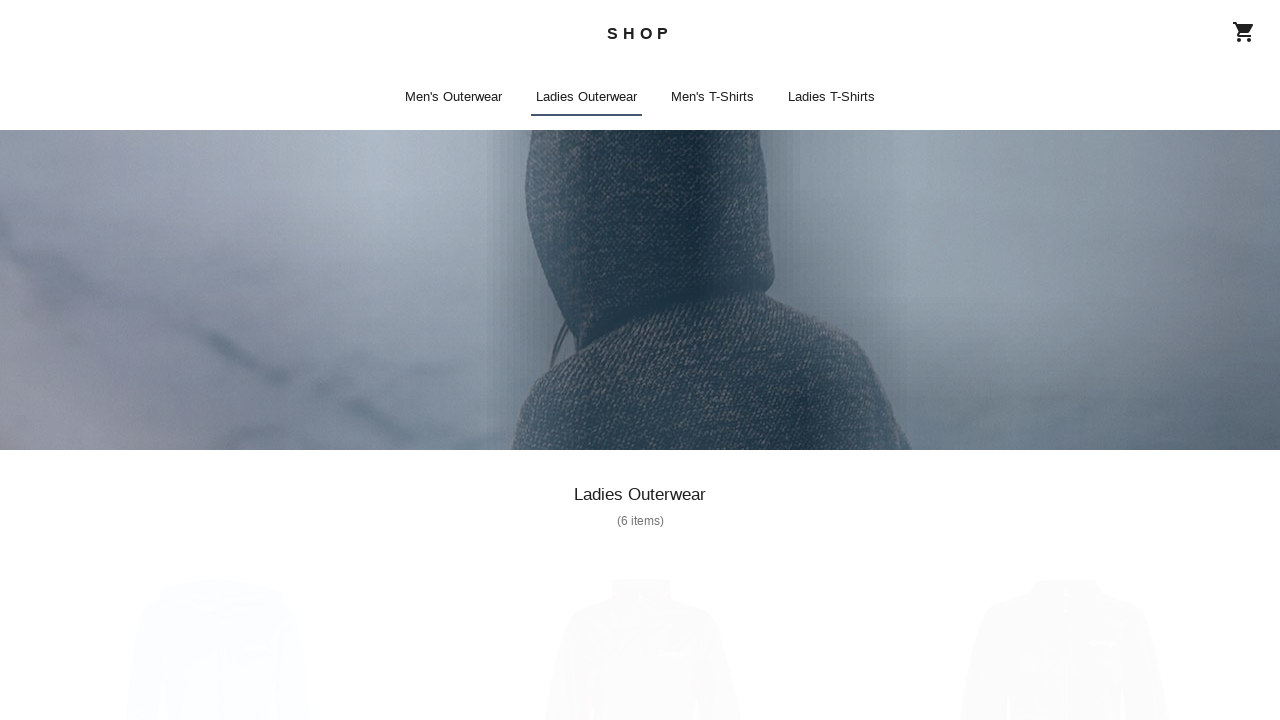

Navigation to Ladies Outerwear shop completed and network became idle
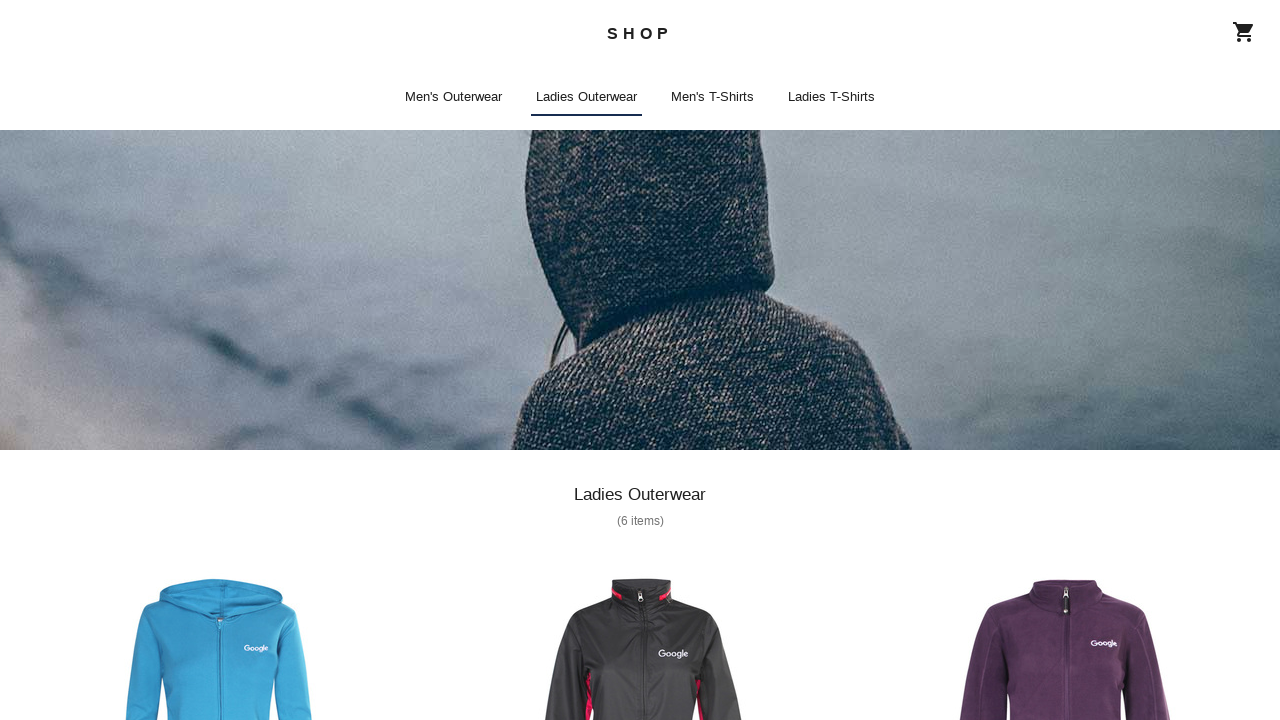

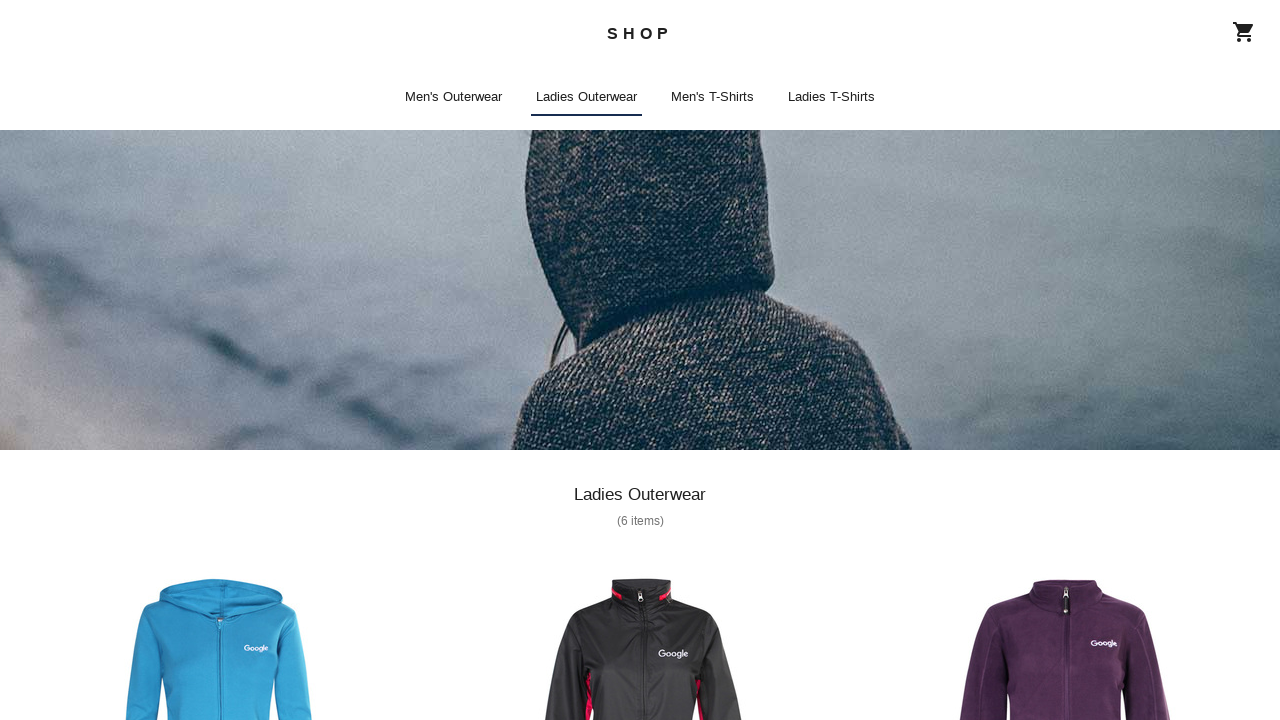